Navigates to Rediff Money gainers page, scrolls down to view the data table, searches for a specific company name in the table, and clicks on it to view details.

Starting URL: https://money.rediff.com/gainers

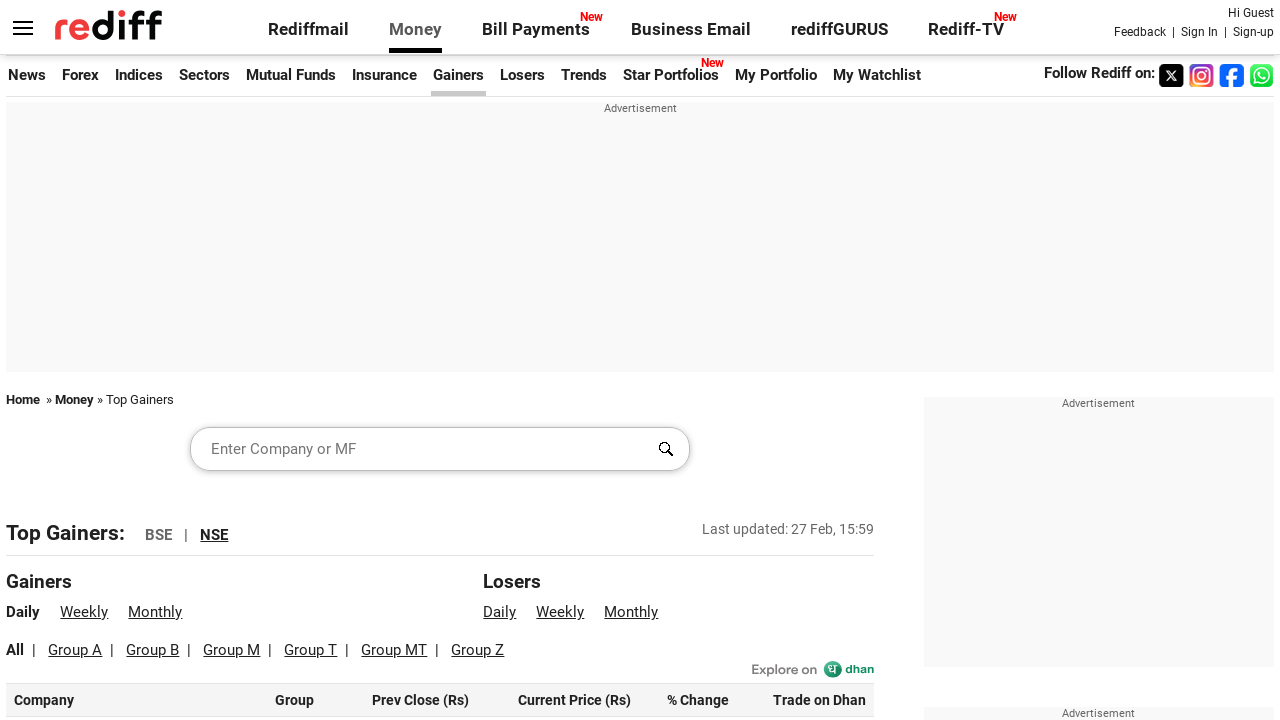

Scrolled down 300px to view the data table
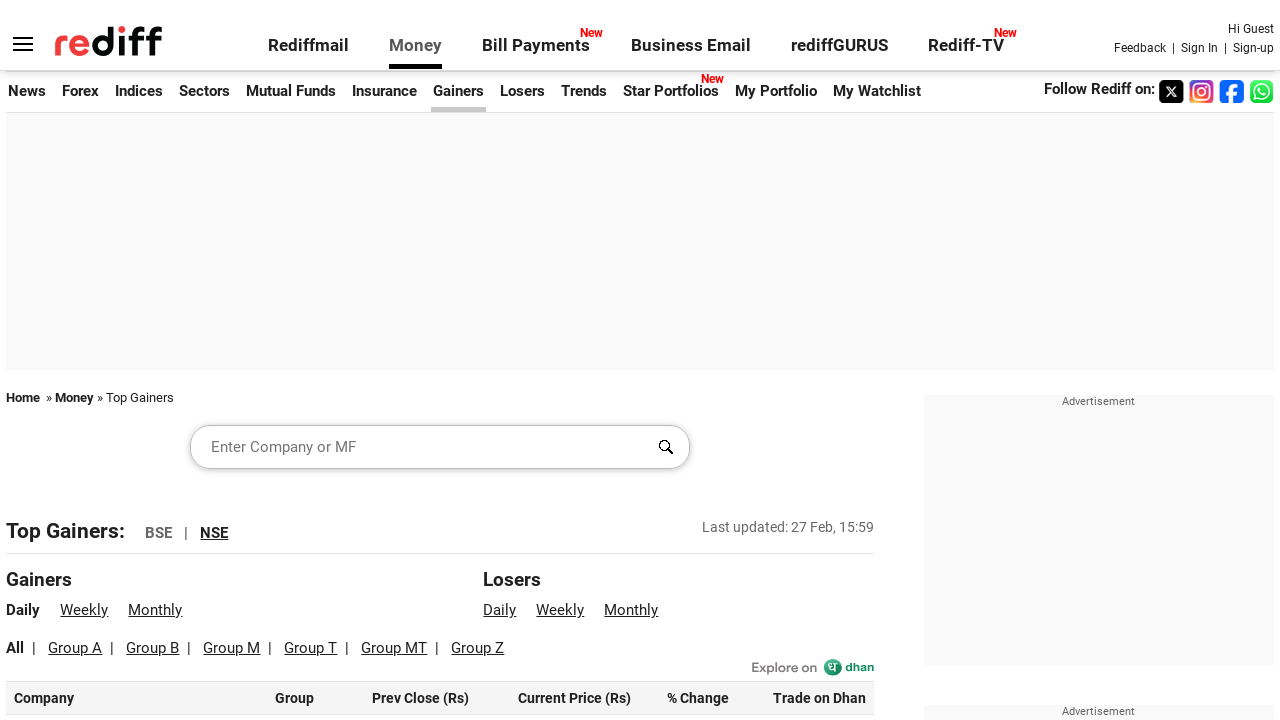

Data table loaded successfully
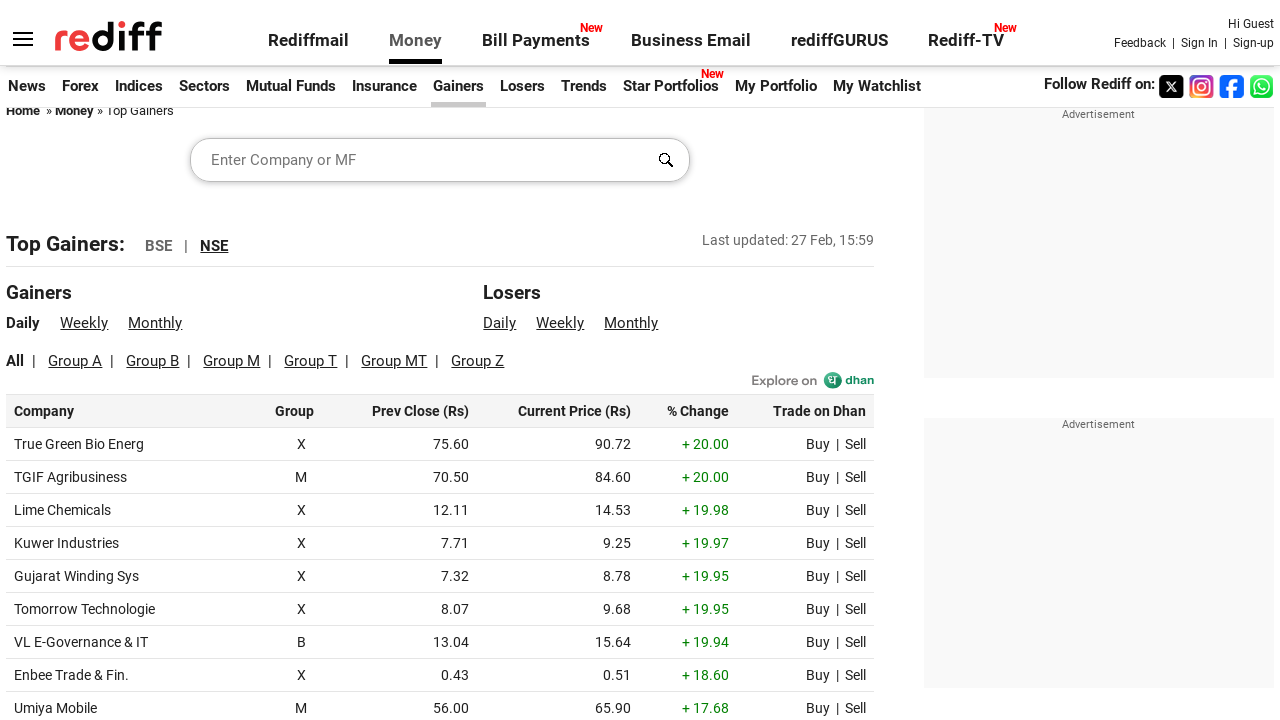

Found 600 table cells to search through
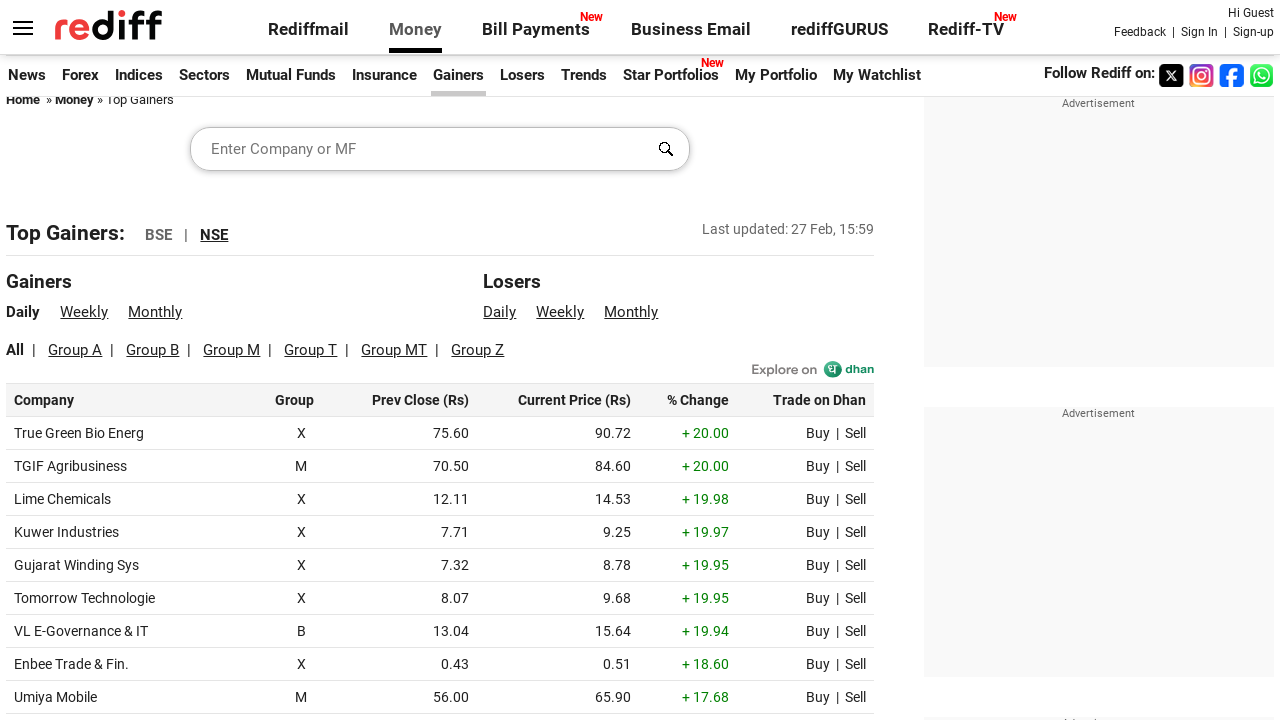

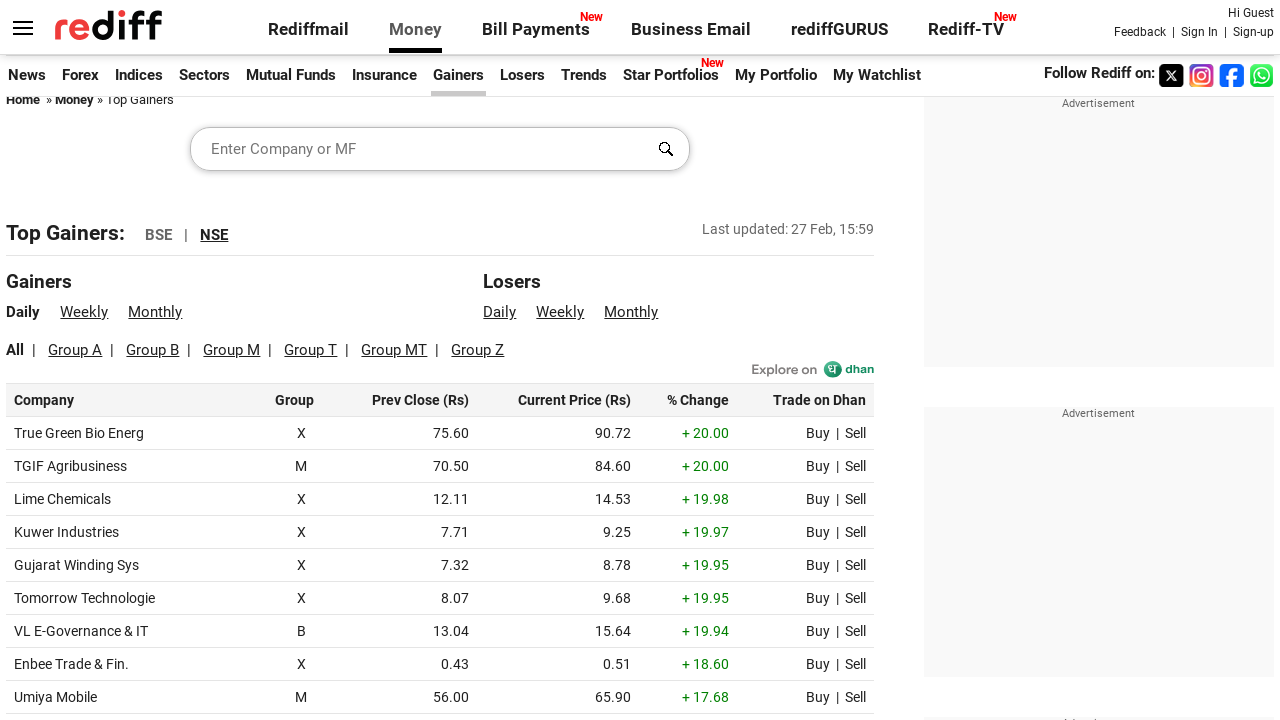